Navigates to the Washington State Department of Transportation ferry reservations sailing schedule page

Starting URL: https://secureapps.wsdot.wa.gov/ferries/reservations/vehicle/SailingSchedule.aspx

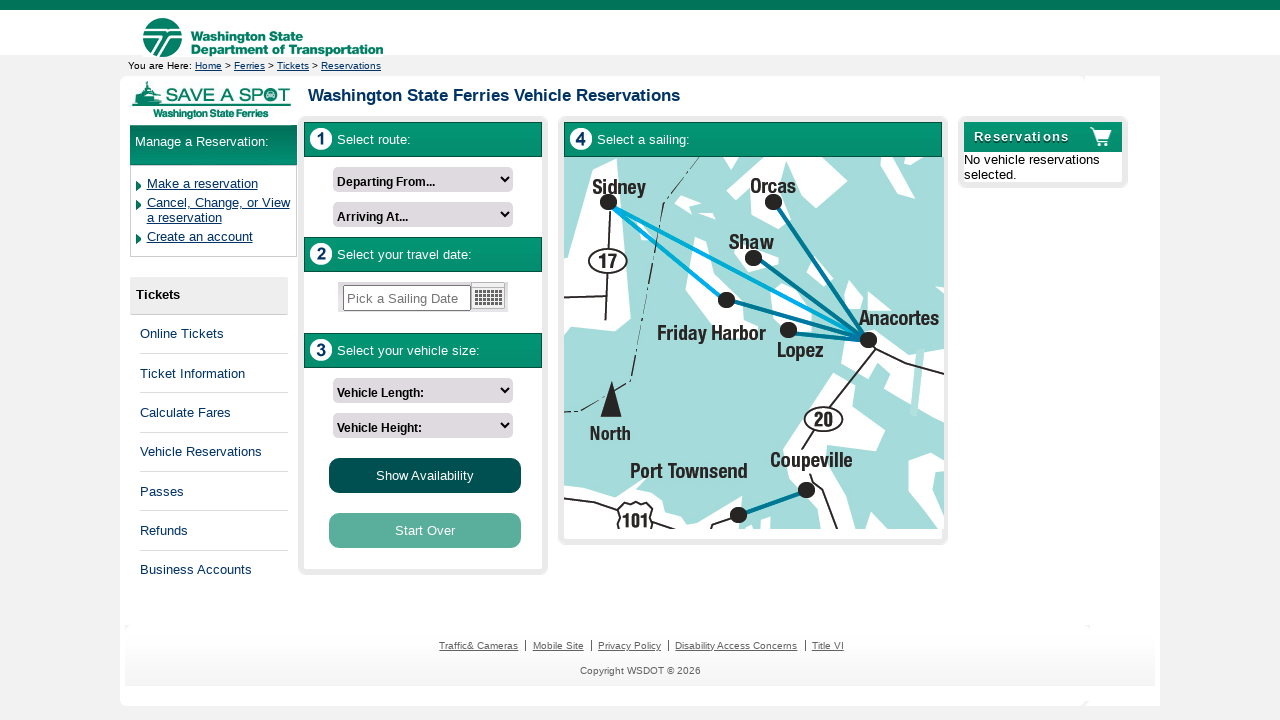

Navigated to Washington State Department of Transportation ferry reservations sailing schedule page
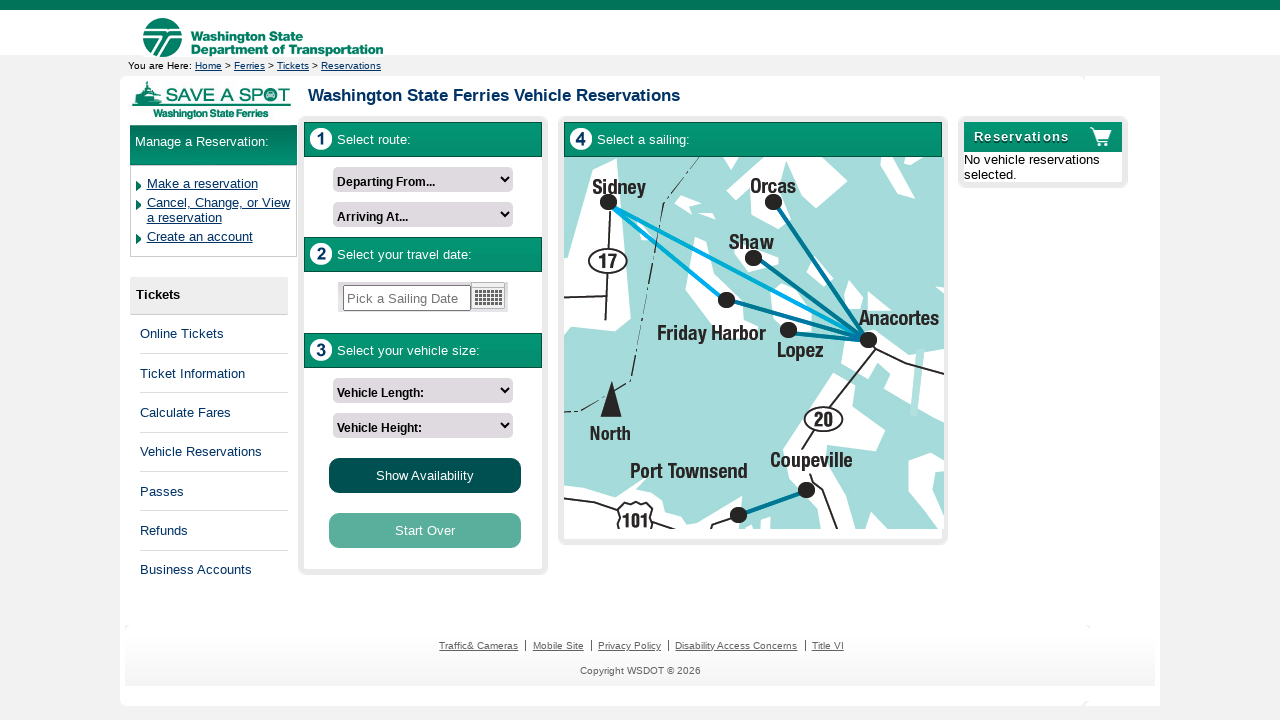

Page fully loaded (domcontentloaded state reached)
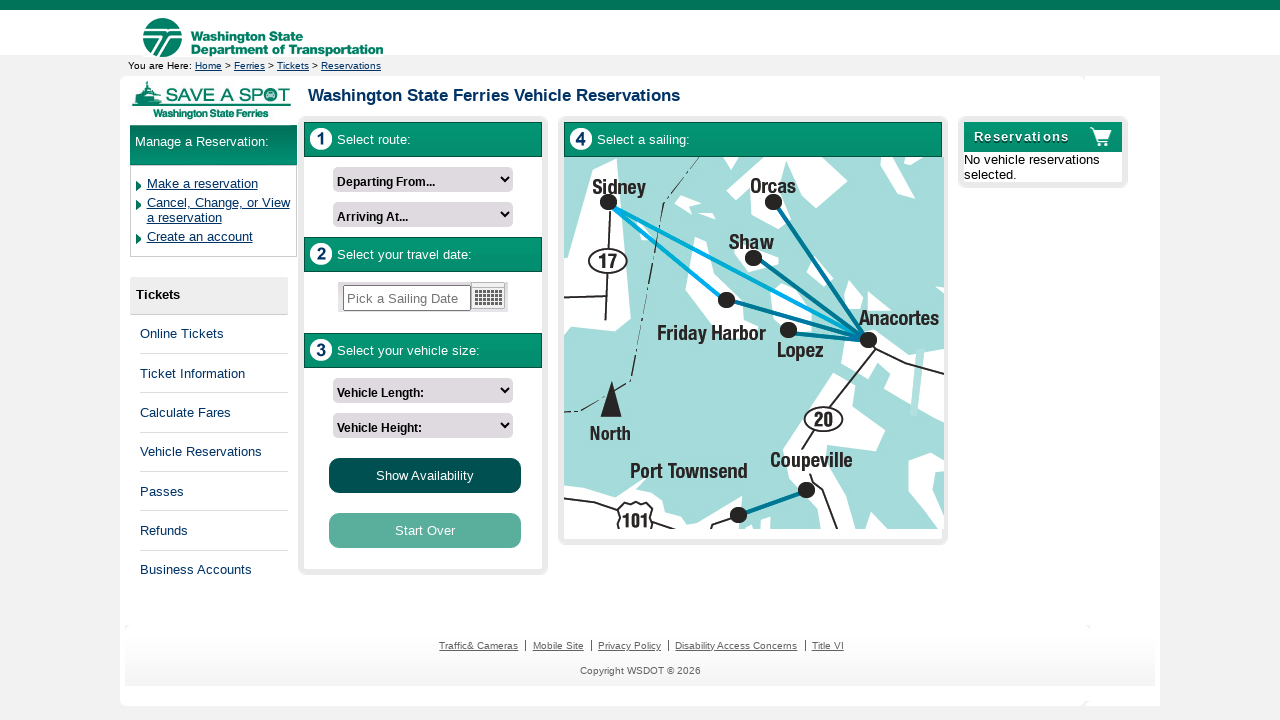

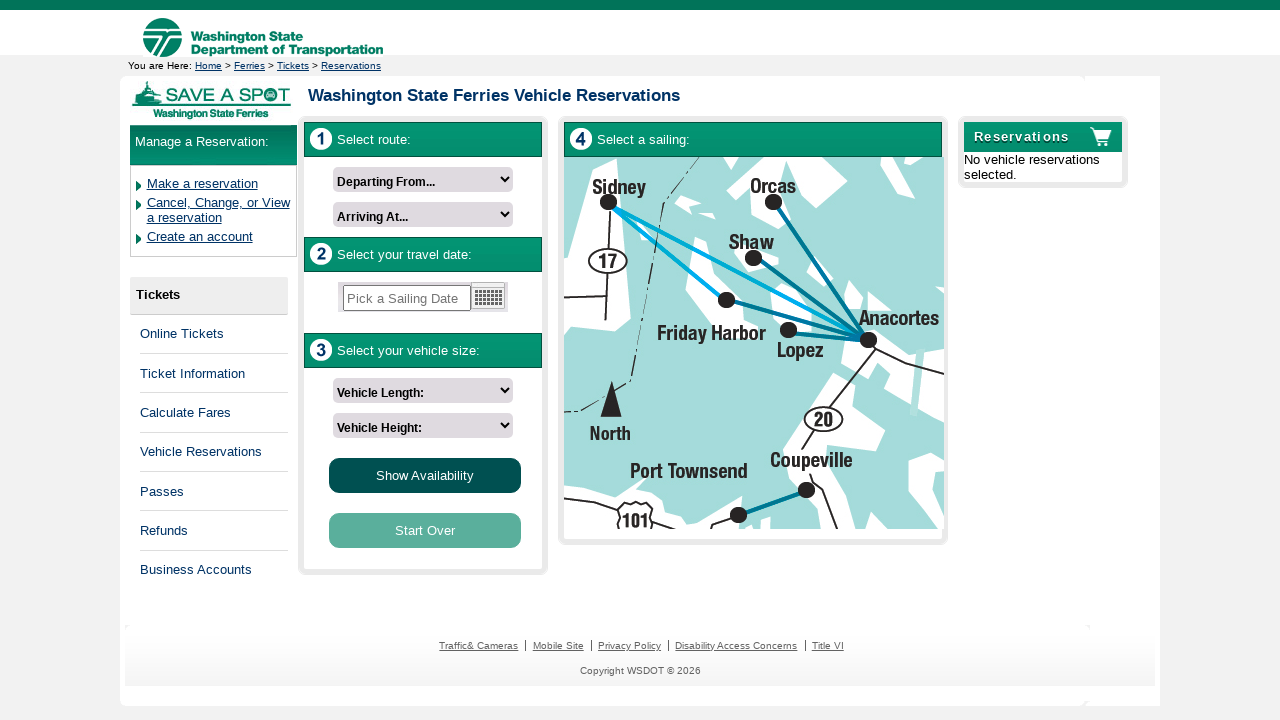